Tests form submission with first name and last name fields, handling any unexpected alerts that may appear

Starting URL: http://only-testing-blog.blogspot.in/2014/06/alert_6.html

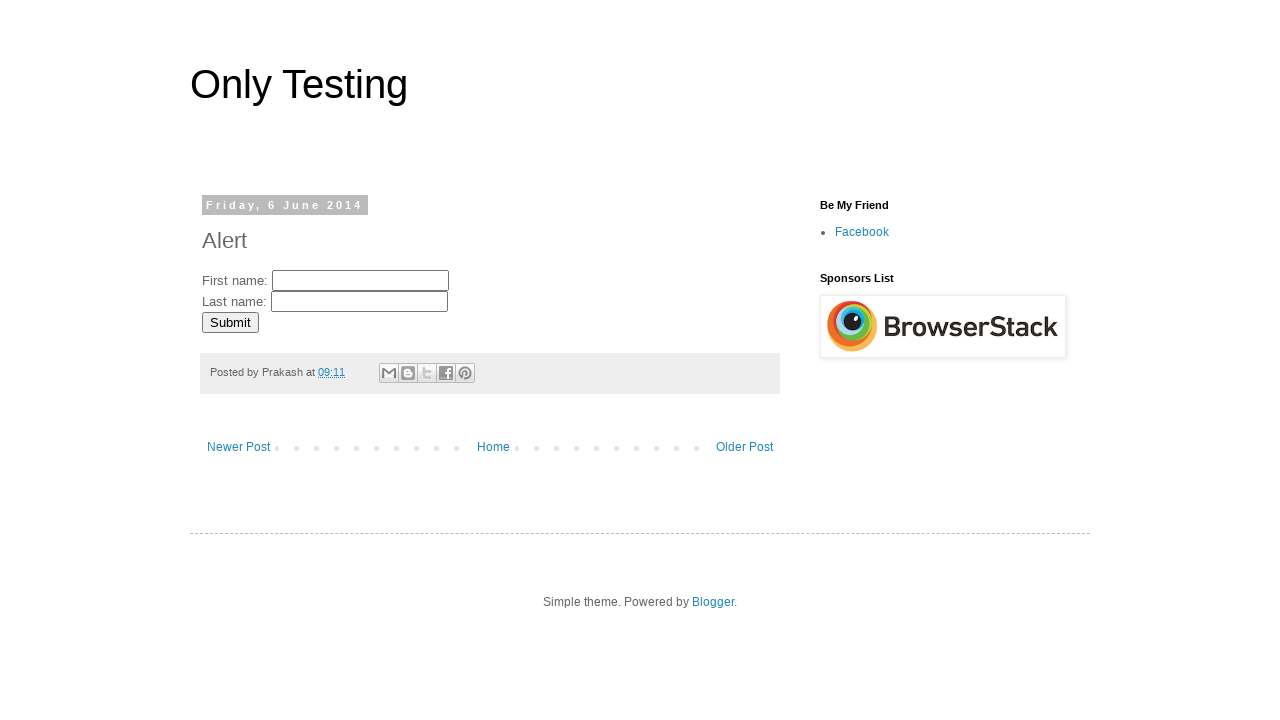

Set up dialog handler to dismiss any unexpected alerts
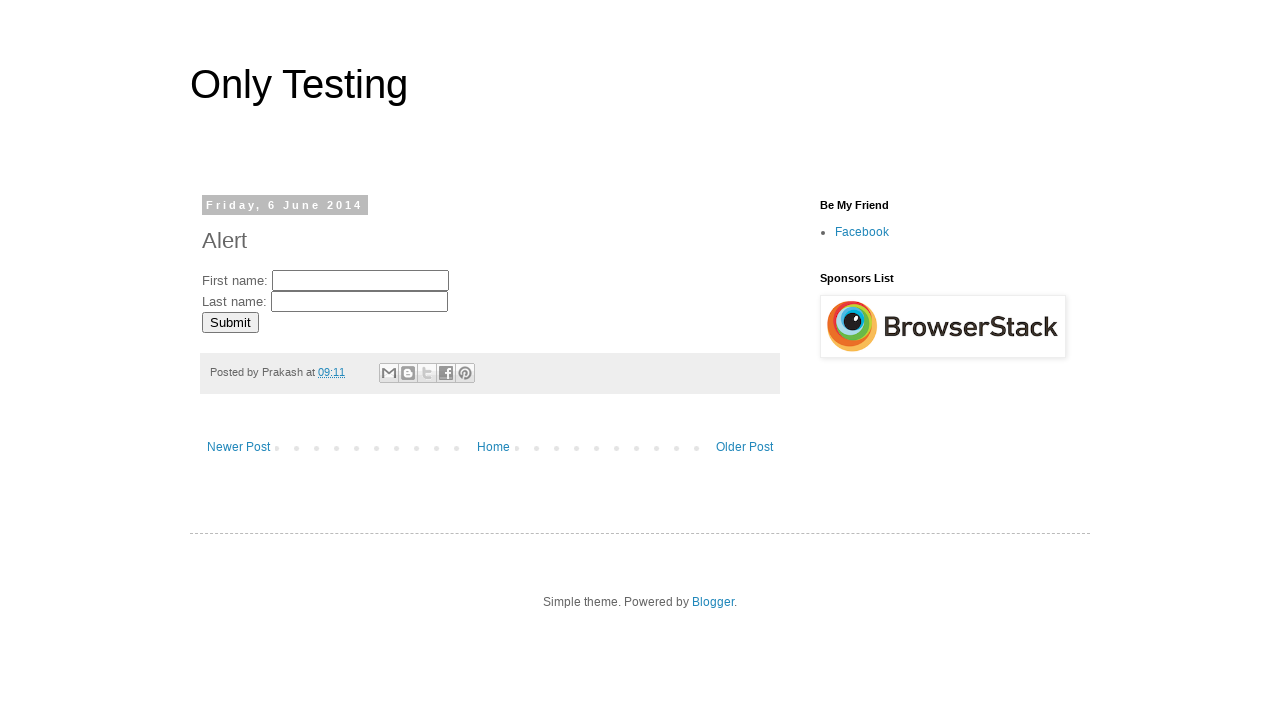

Filled first name field with 'John' on //input[@name='fname']
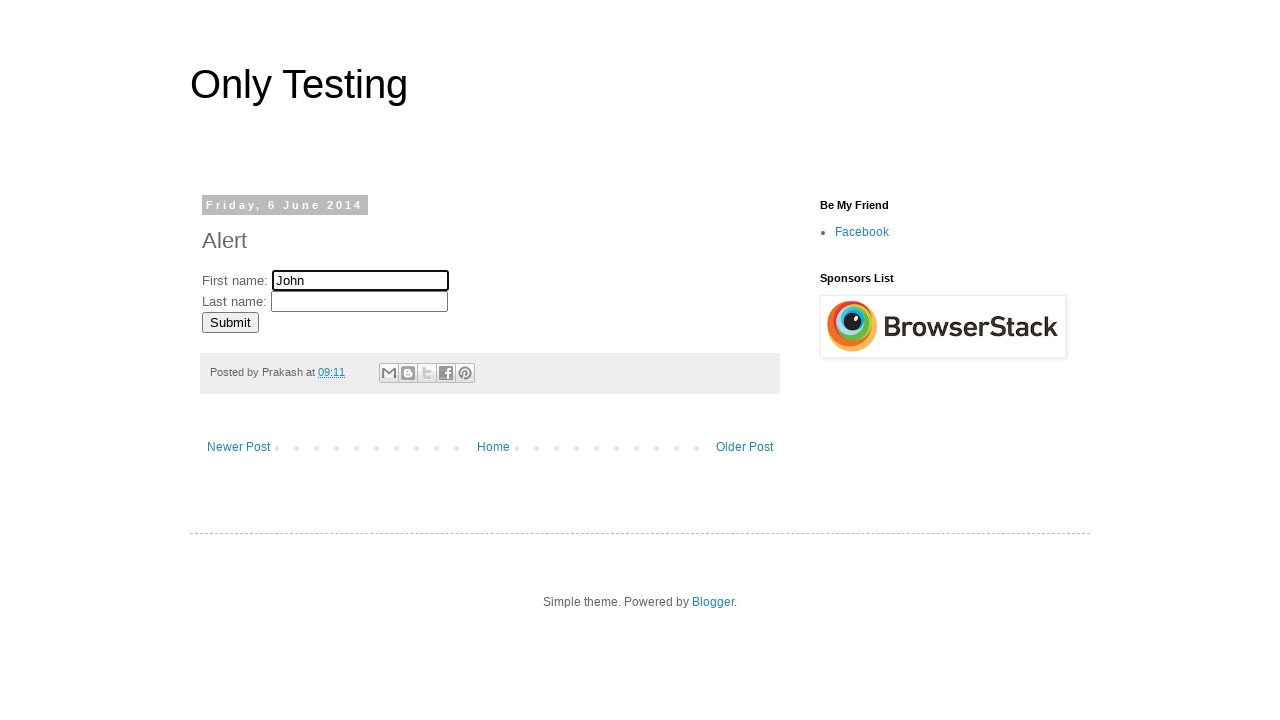

Filled last name field with 'Smith' on //input[@name='lname']
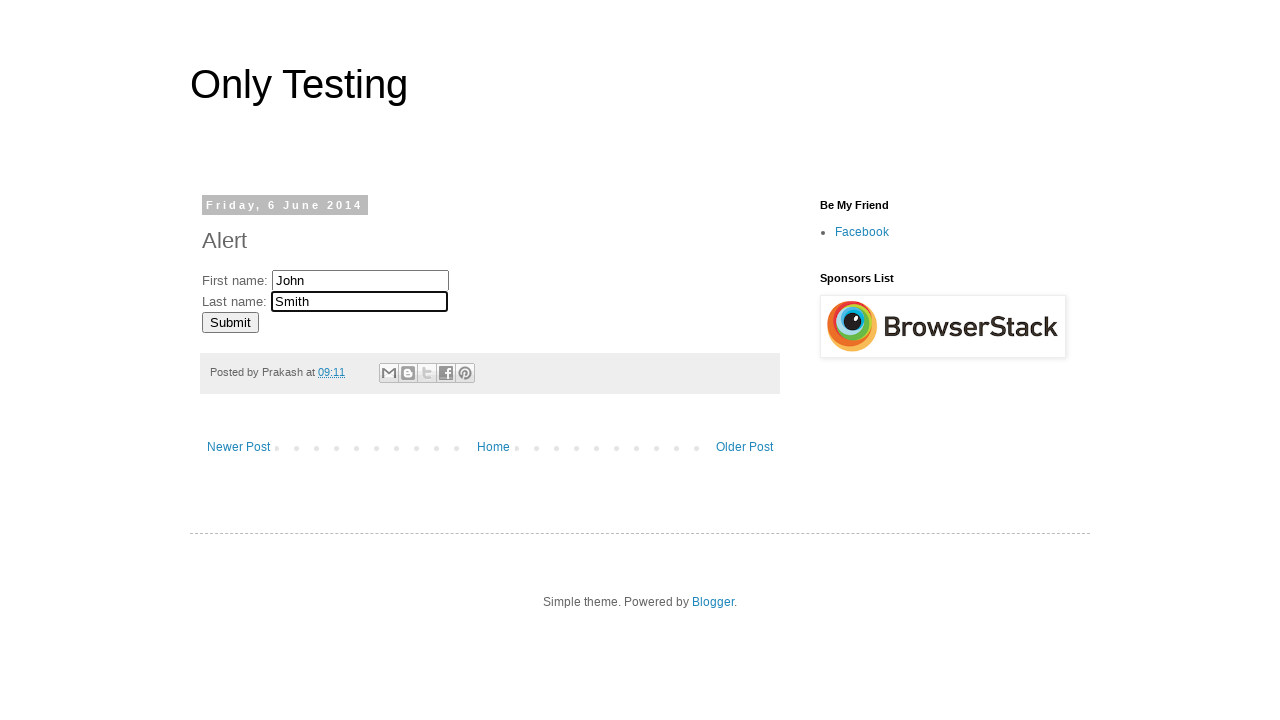

Clicked submit button to submit the form at (230, 322) on xpath=//input[@type='submit']
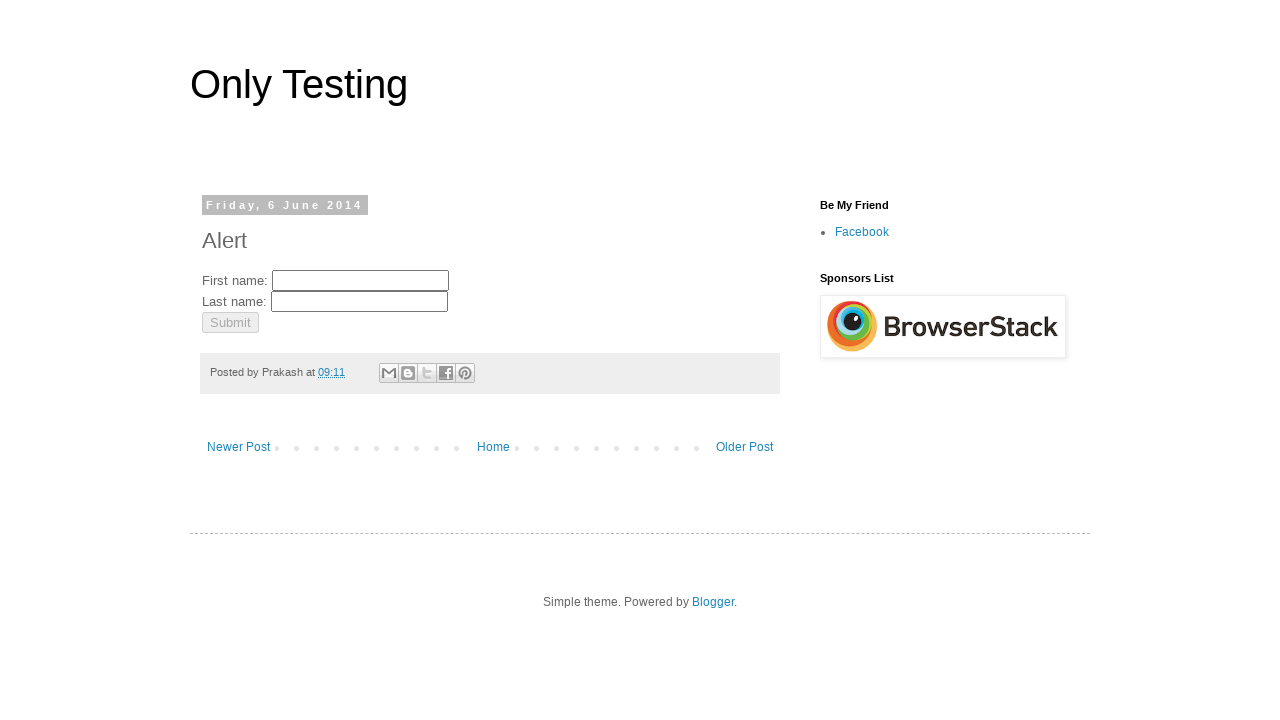

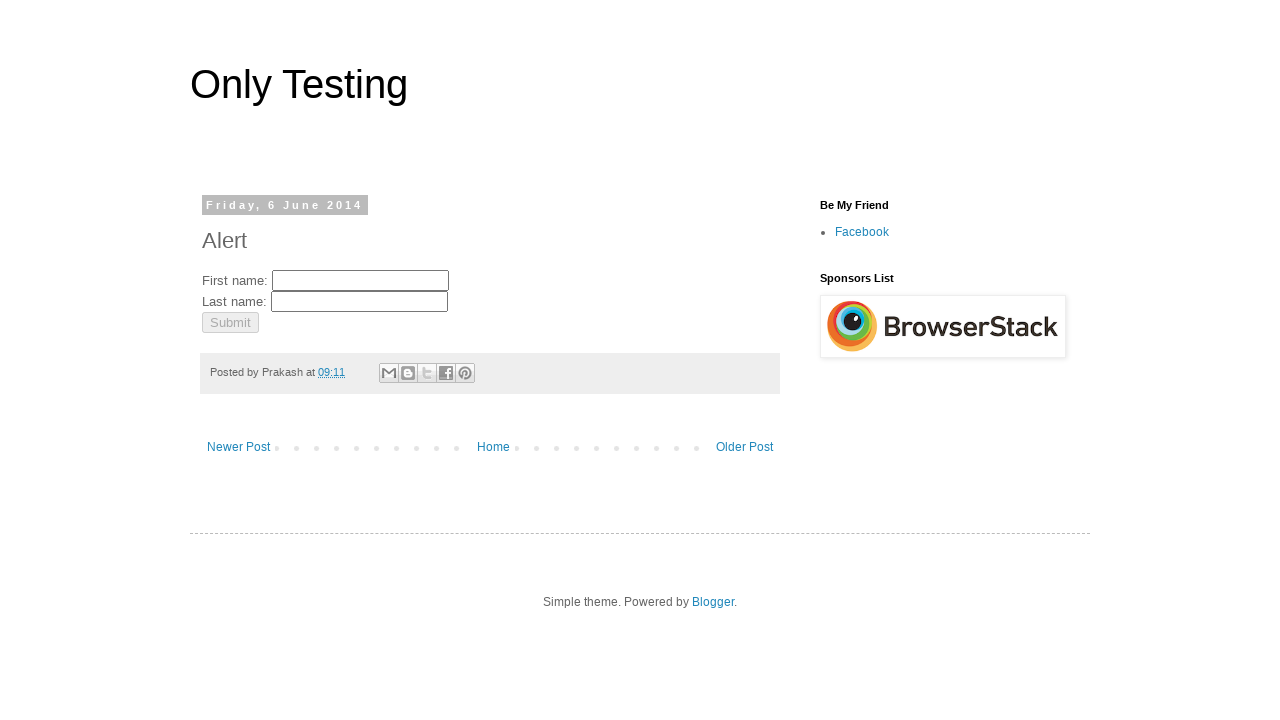